Tests checkbox functionality by navigating to the checkbox section and checking multiple checkboxes for different domains

Starting URL: https://demoapps.qspiders.com/ui?scenario=1

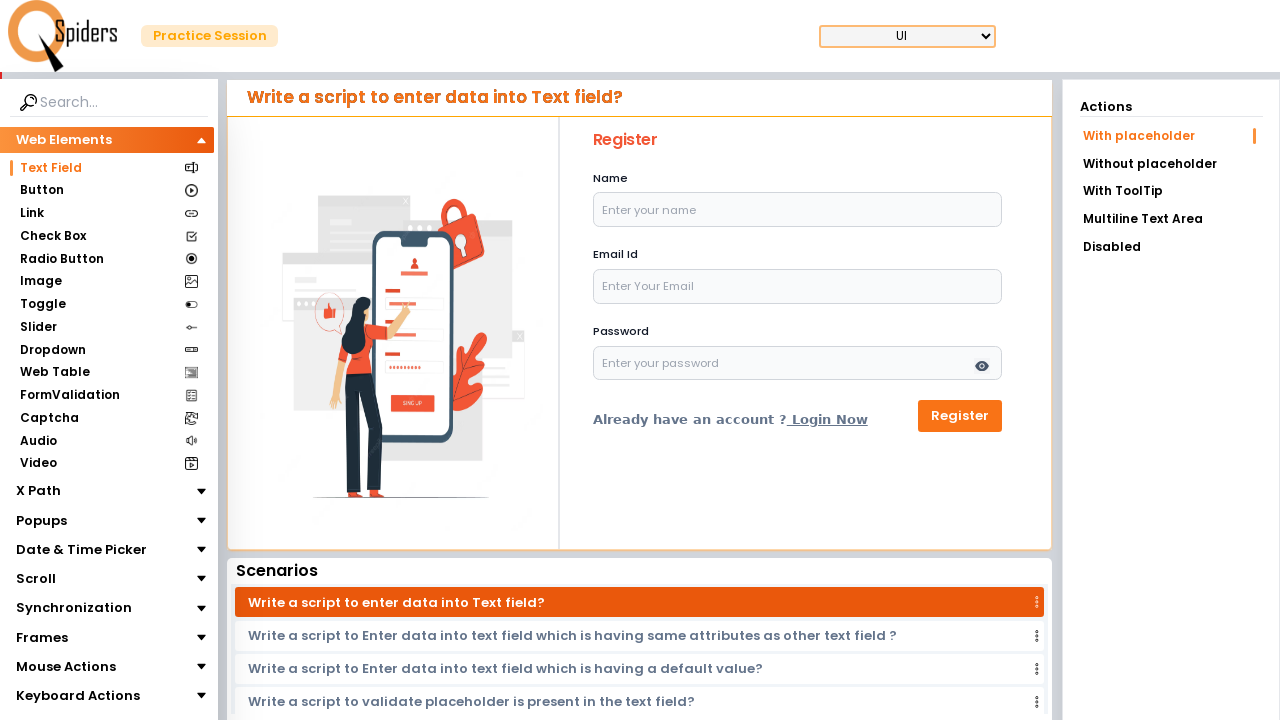

Clicked on Check Box section at (52, 236) on internal:text="Check Box"i
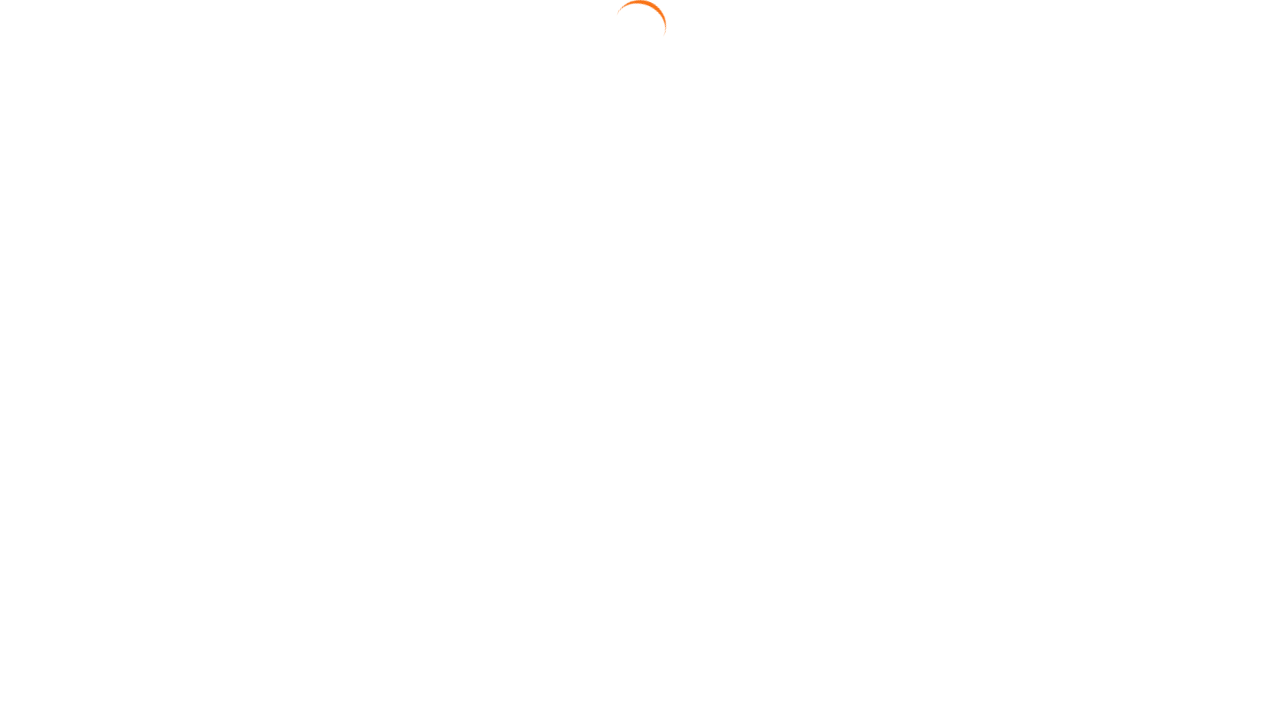

Checked domain_a checkbox at (494, 207) on #domain_a
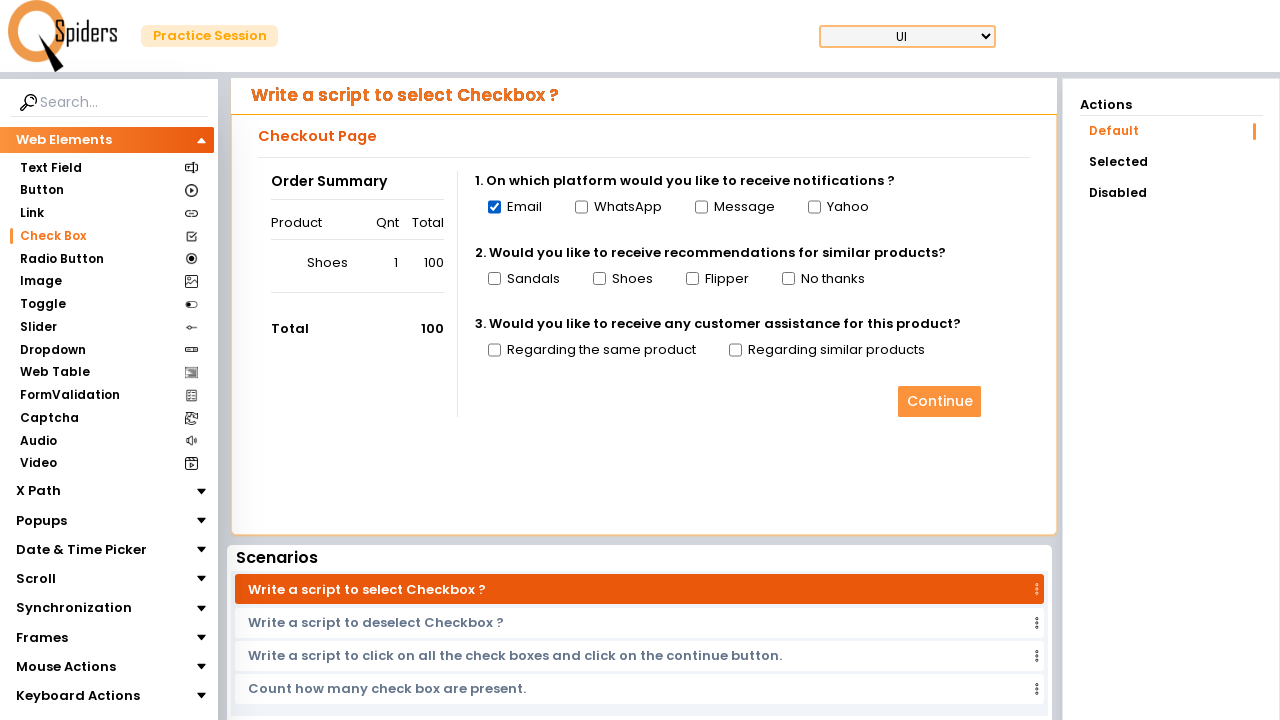

Checked domain_b checkbox at (581, 207) on #domain_b
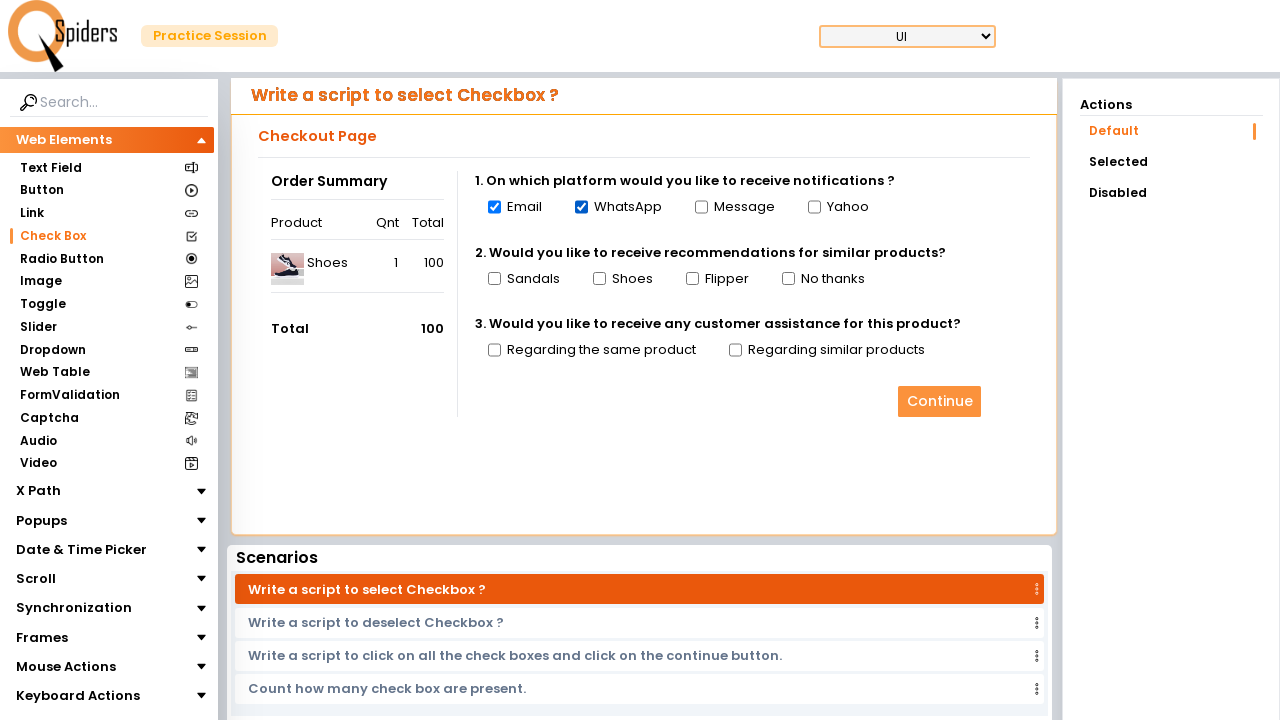

Checked domain_c checkbox at (701, 207) on #domain_c
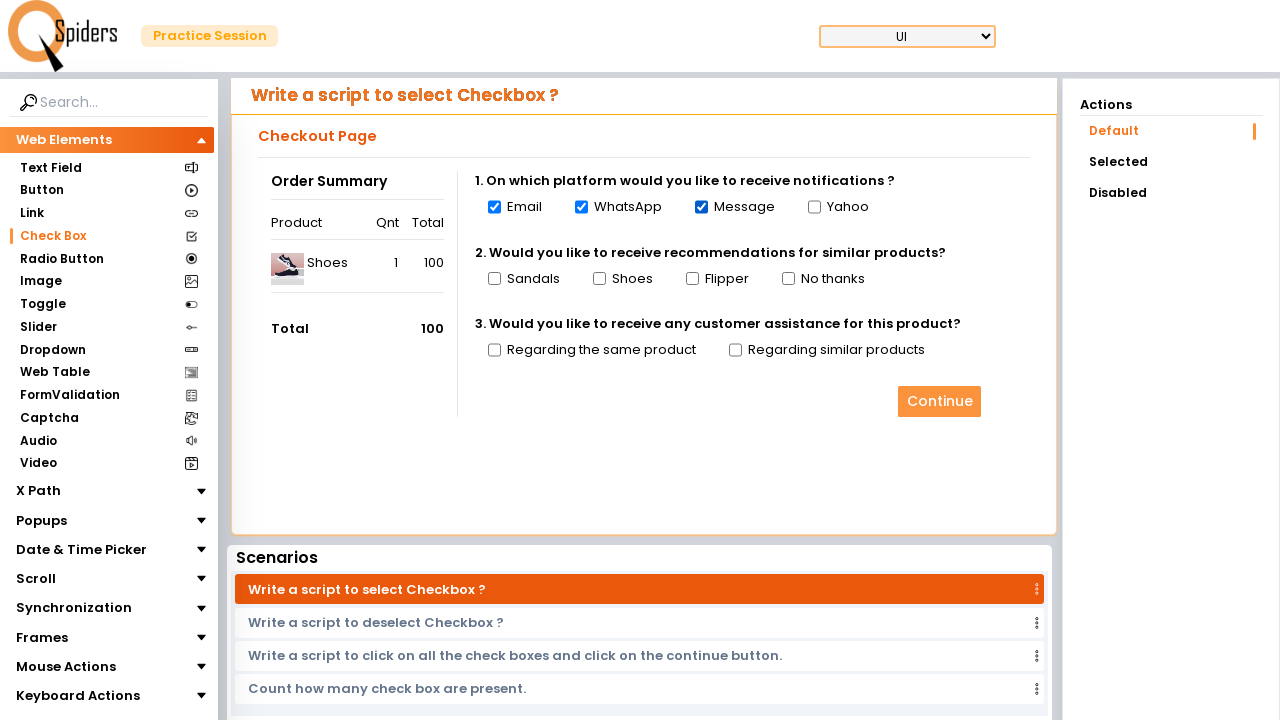

Checked domain_d checkbox at (814, 207) on #domain_d
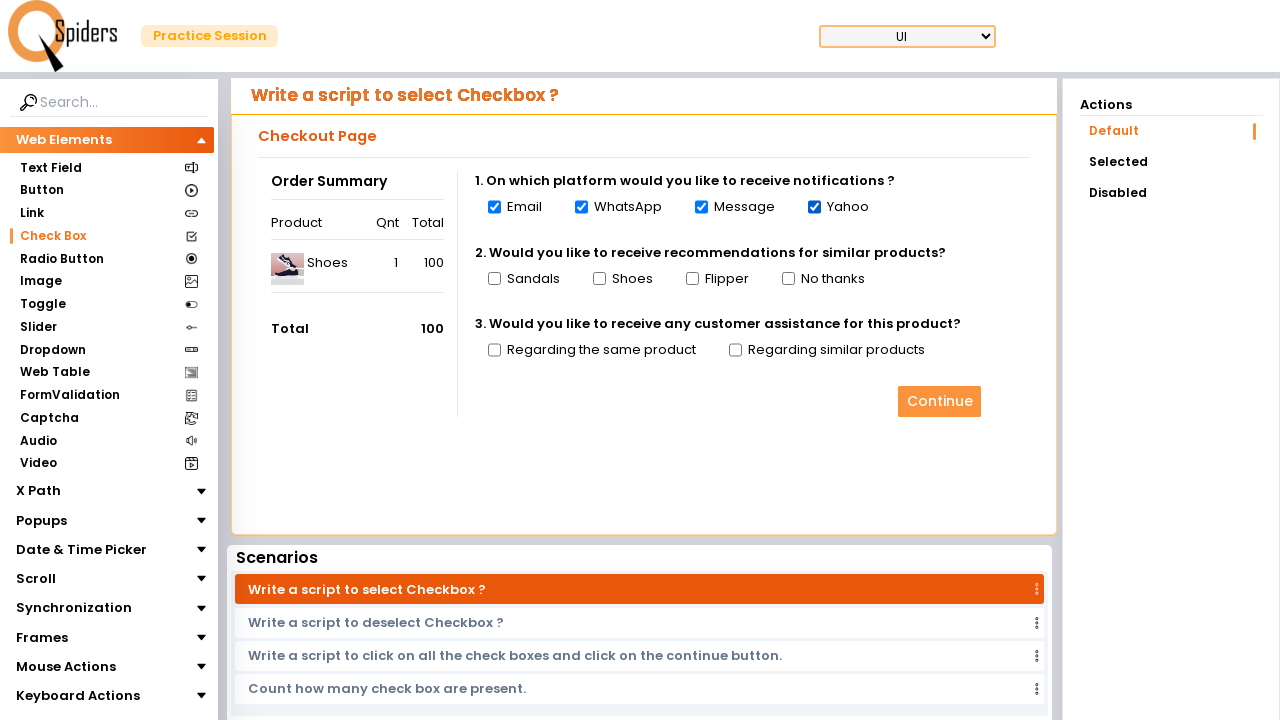

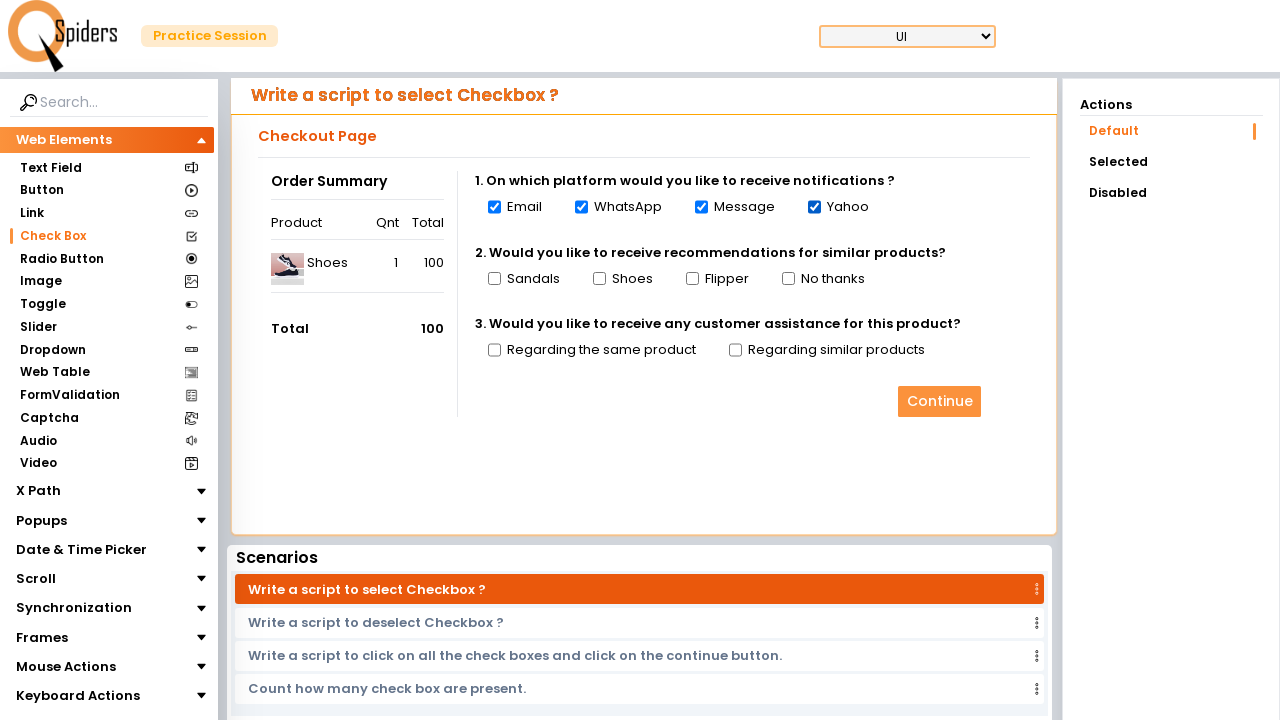